Navigates to the Getcalley homepage and sets the viewport to mobile dimensions (414x896) to verify the page loads correctly on mobile

Starting URL: https://www.getcalley.com/

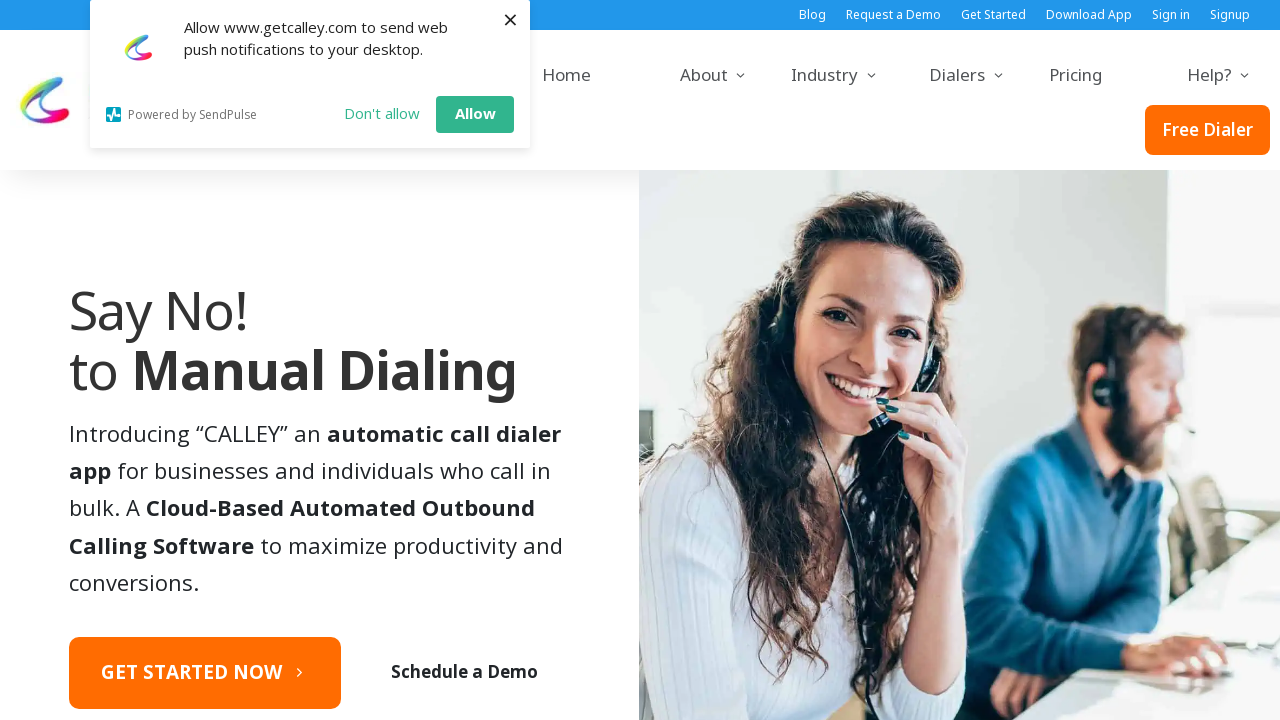

Set viewport to mobile dimensions (414x896)
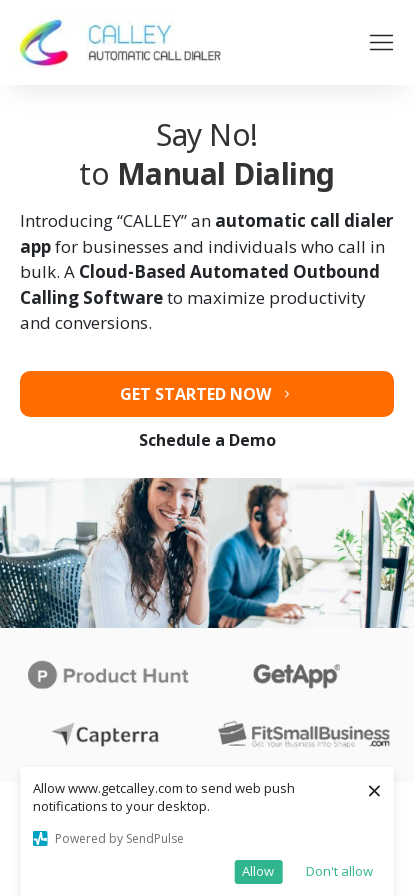

Page fully loaded (networkidle state reached)
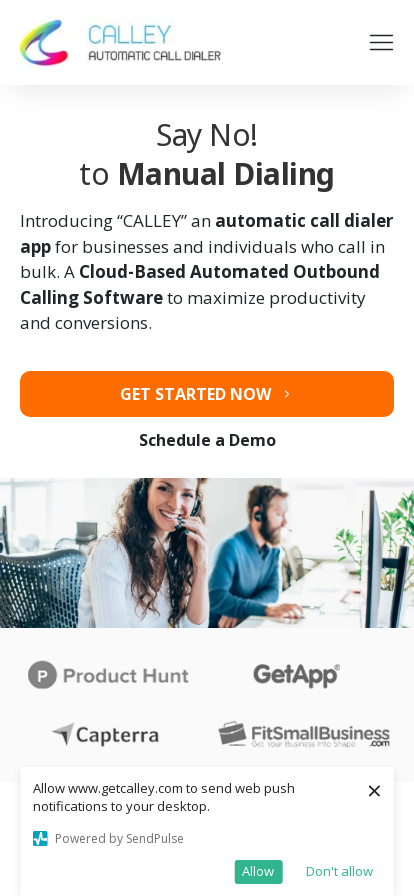

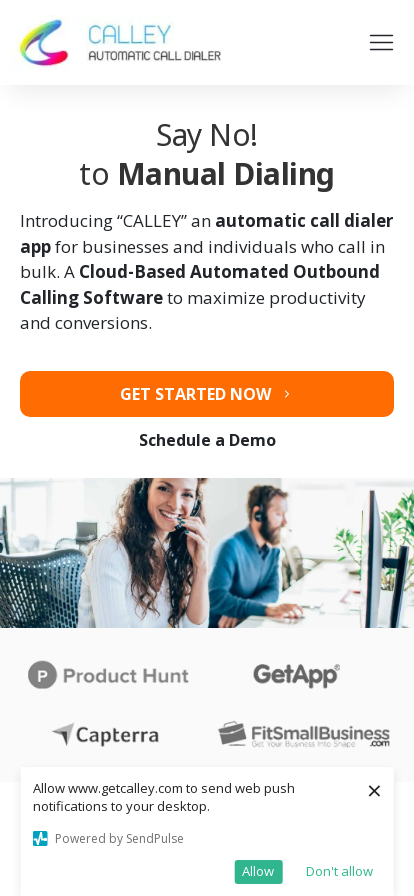